Opens the Sauce Demo website in a browser

Starting URL: https://www.saucedemo.com/v1/

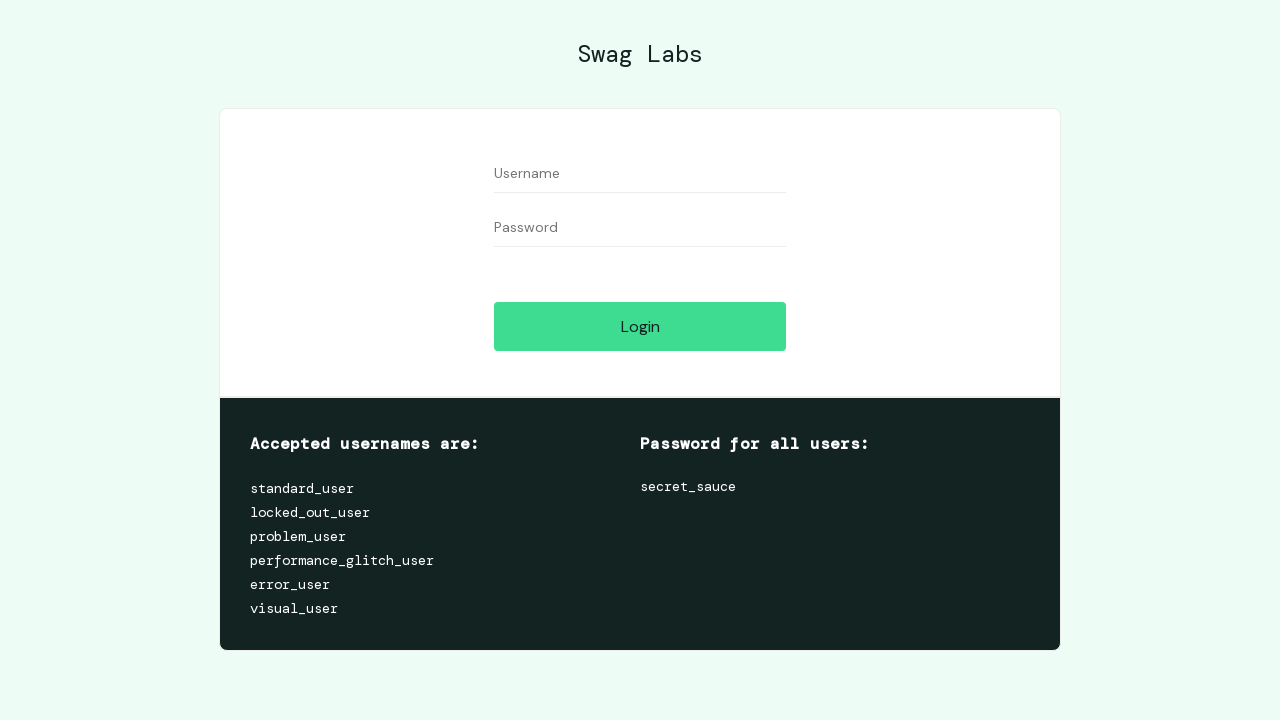

Navigated to Sauce Demo website at https://www.saucedemo.com/v1/
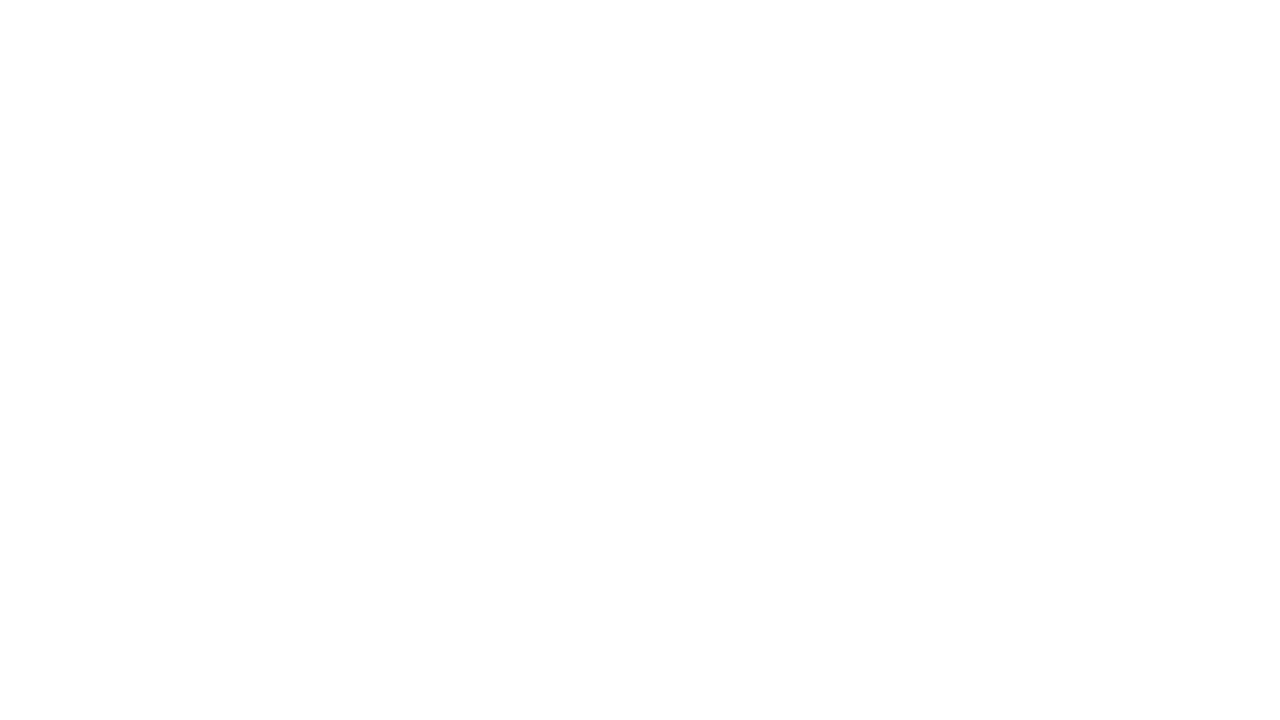

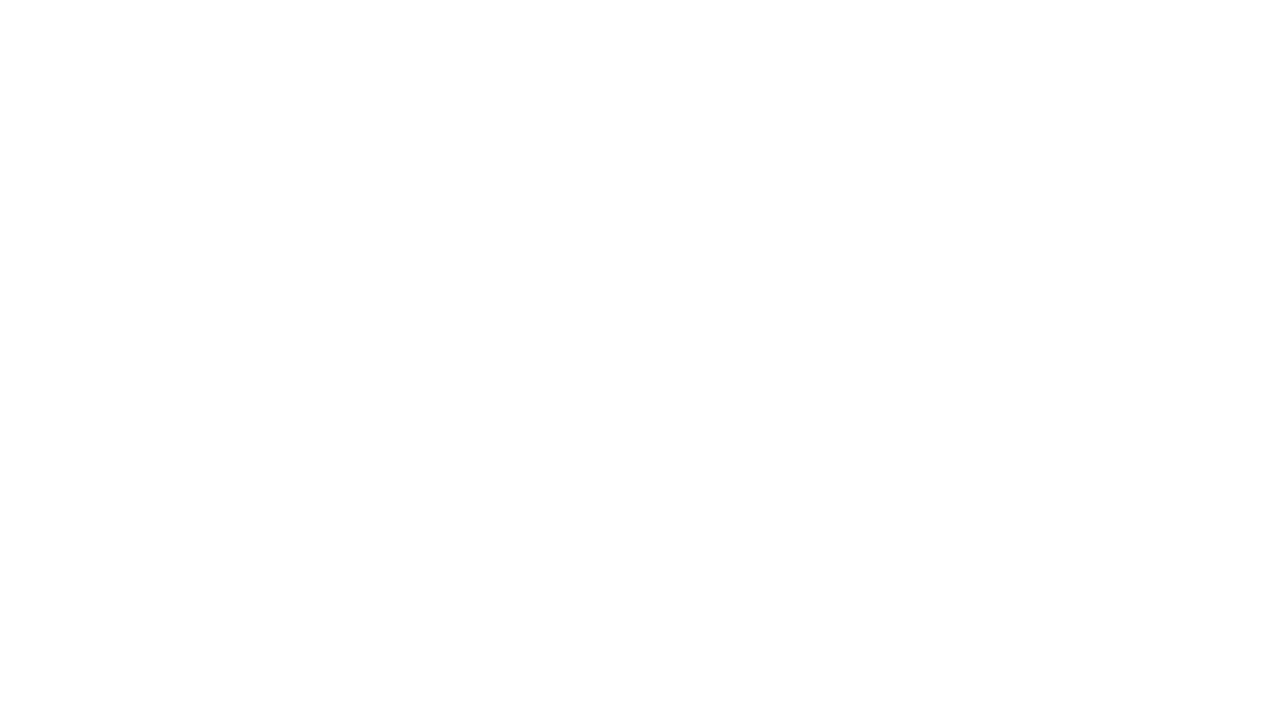